Tests drag and drop functionality on jQuery UI demo page by dragging an element from source to destination

Starting URL: https://jqueryui.com/droppable/

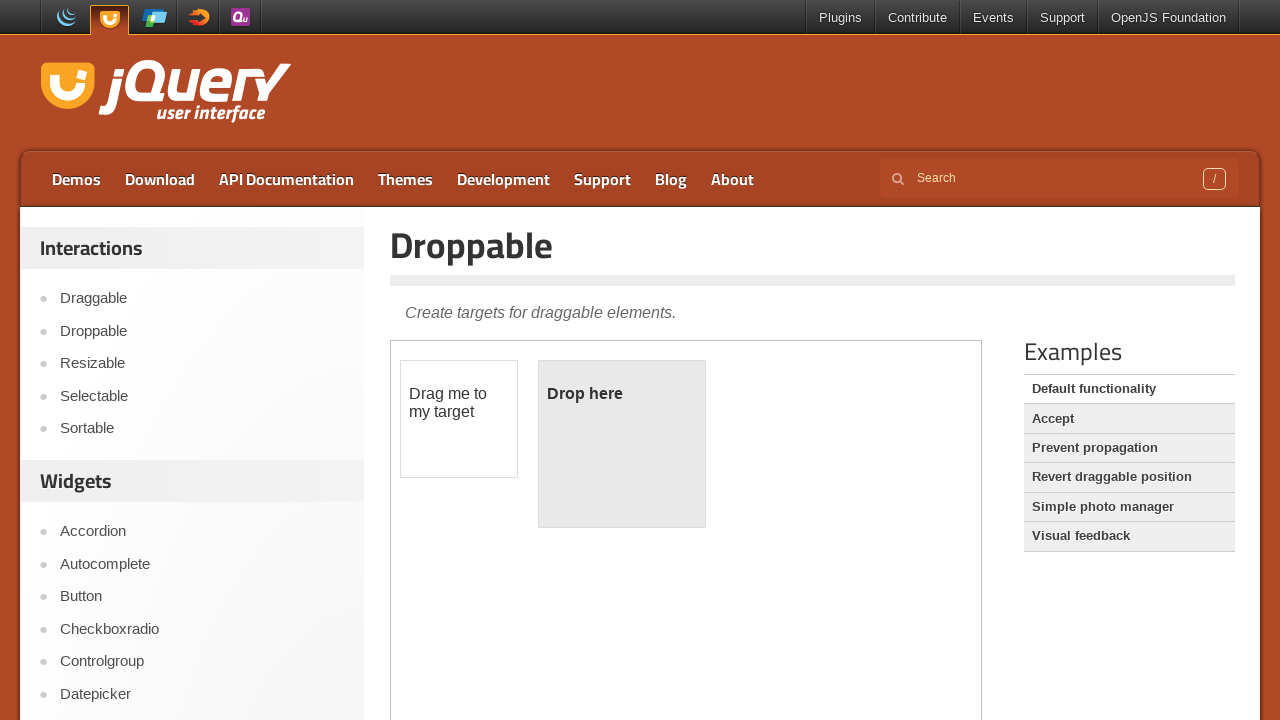

Located the iframe containing the droppable demo
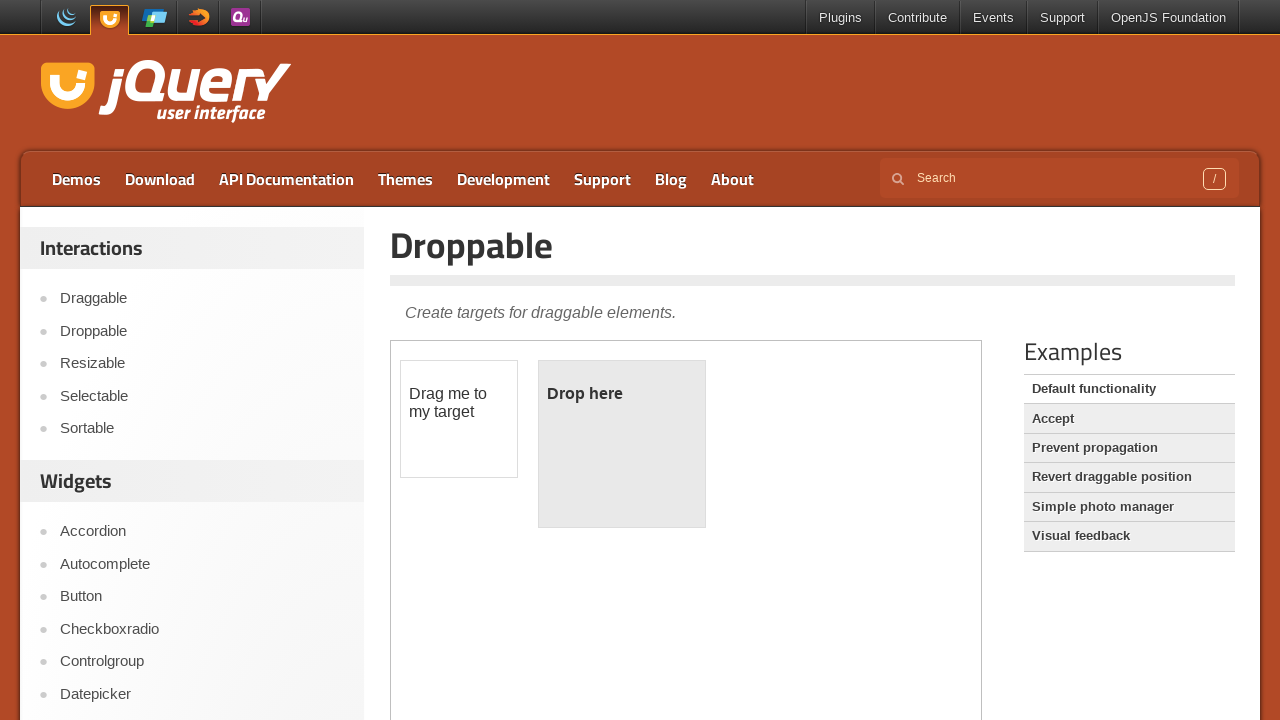

Located the draggable element (#draggable)
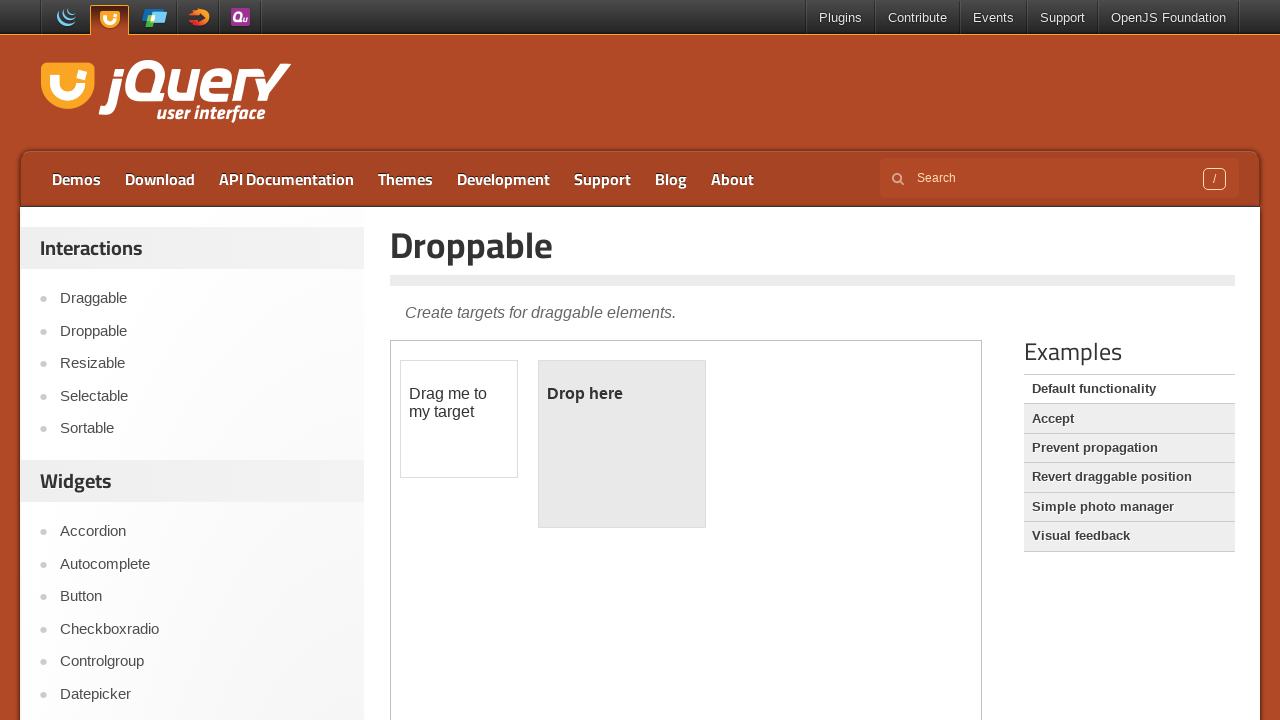

Located the droppable element (#droppable)
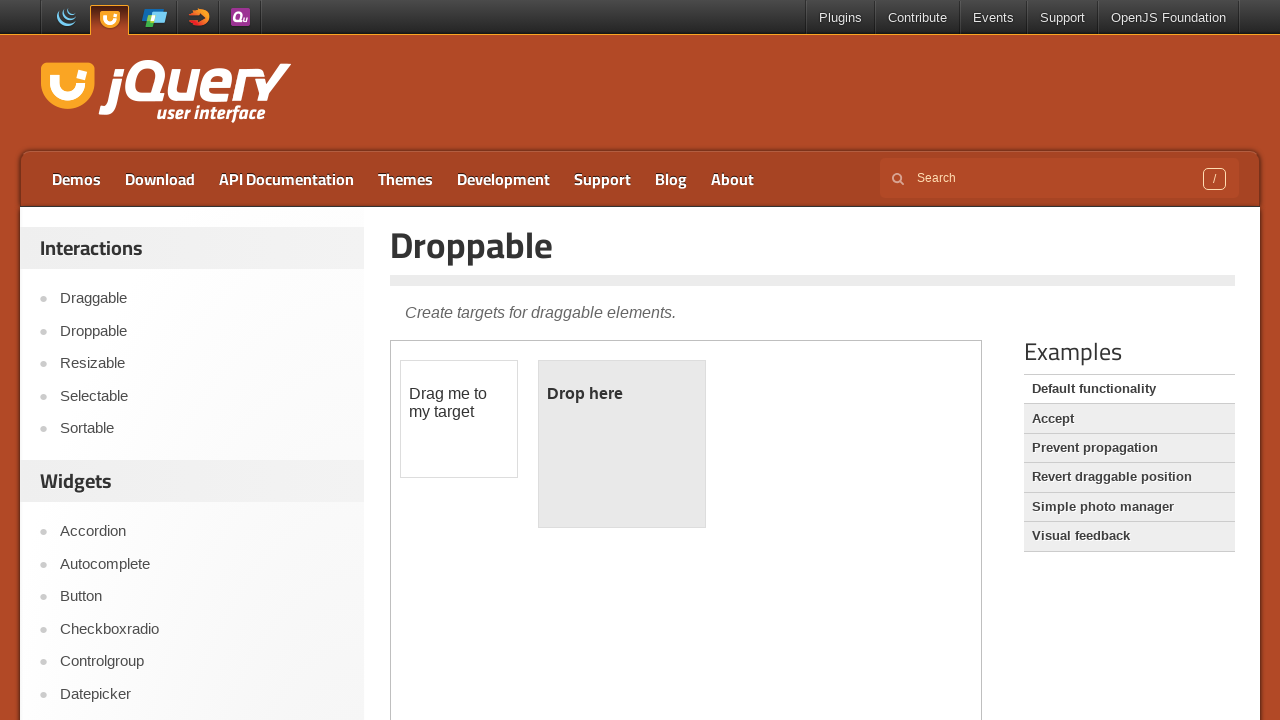

Dragged element from source (#draggable) to destination (#droppable) at (622, 444)
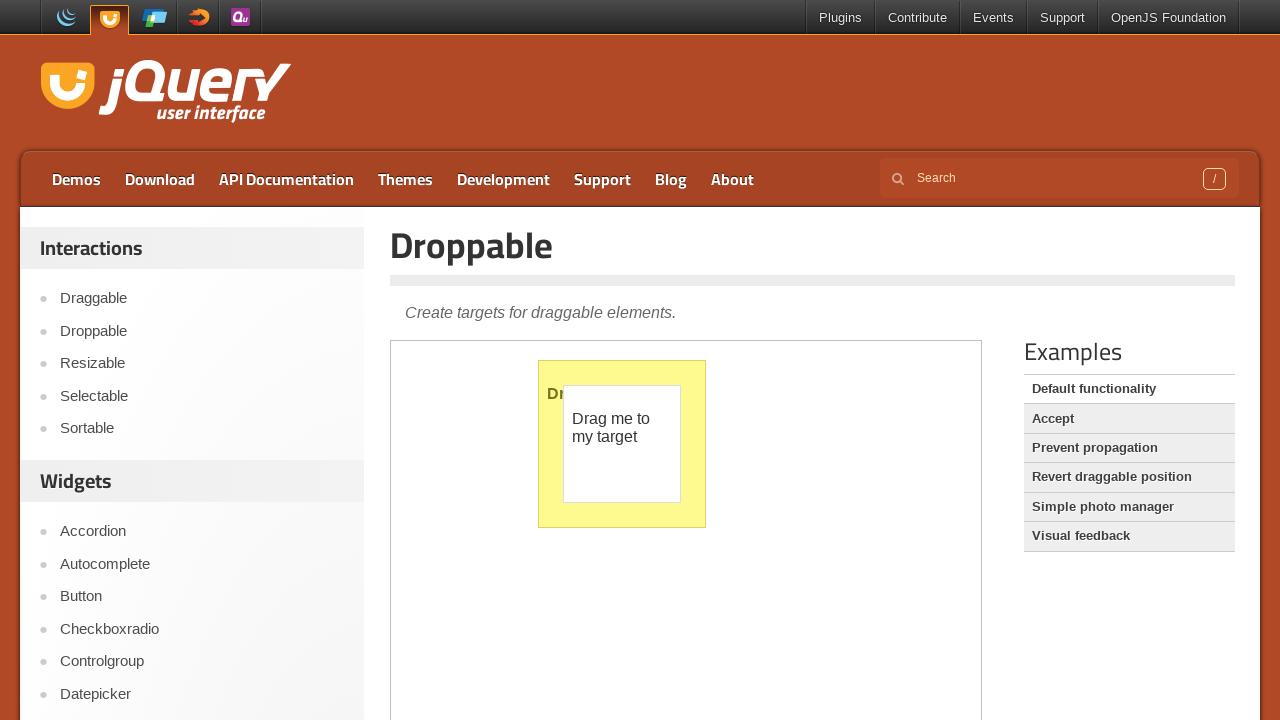

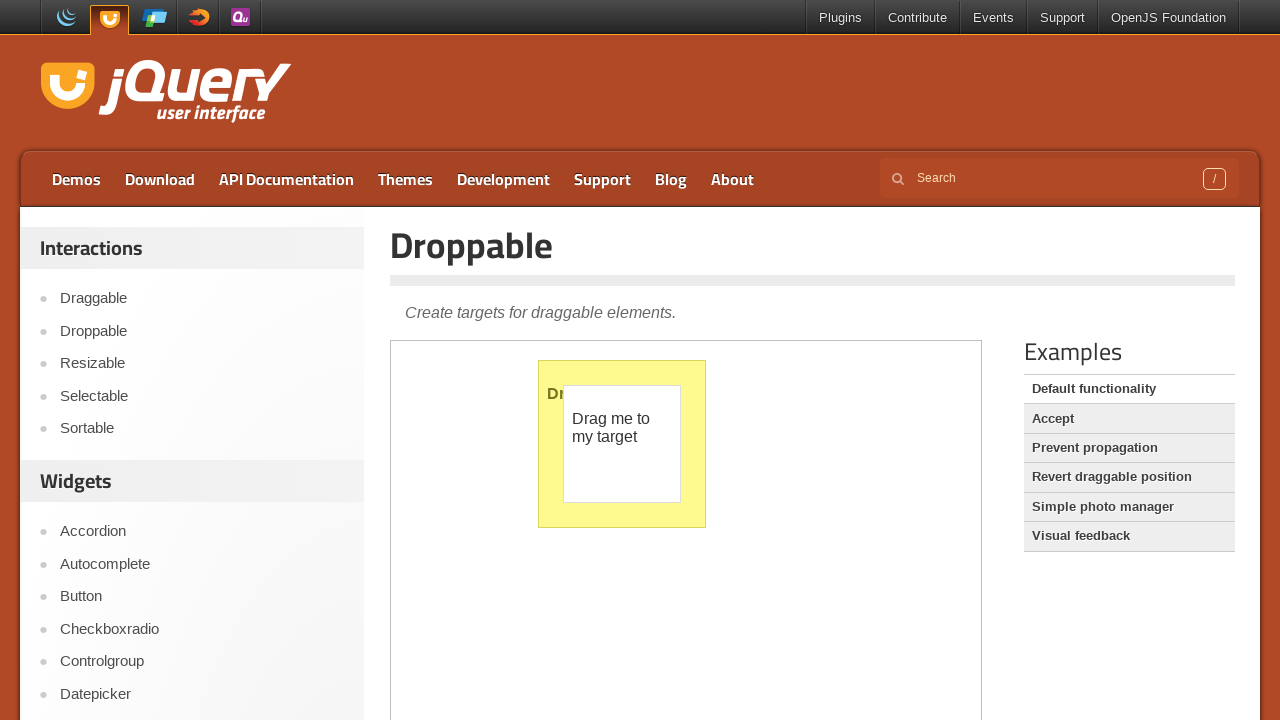